Tests the auto-complete input field by using keyboard actions to type text with shift key modifier, entering "Aslan" (capital A followed by lowercase "slan") using key down/up actions.

Starting URL: https://demoqa.com/auto-complete

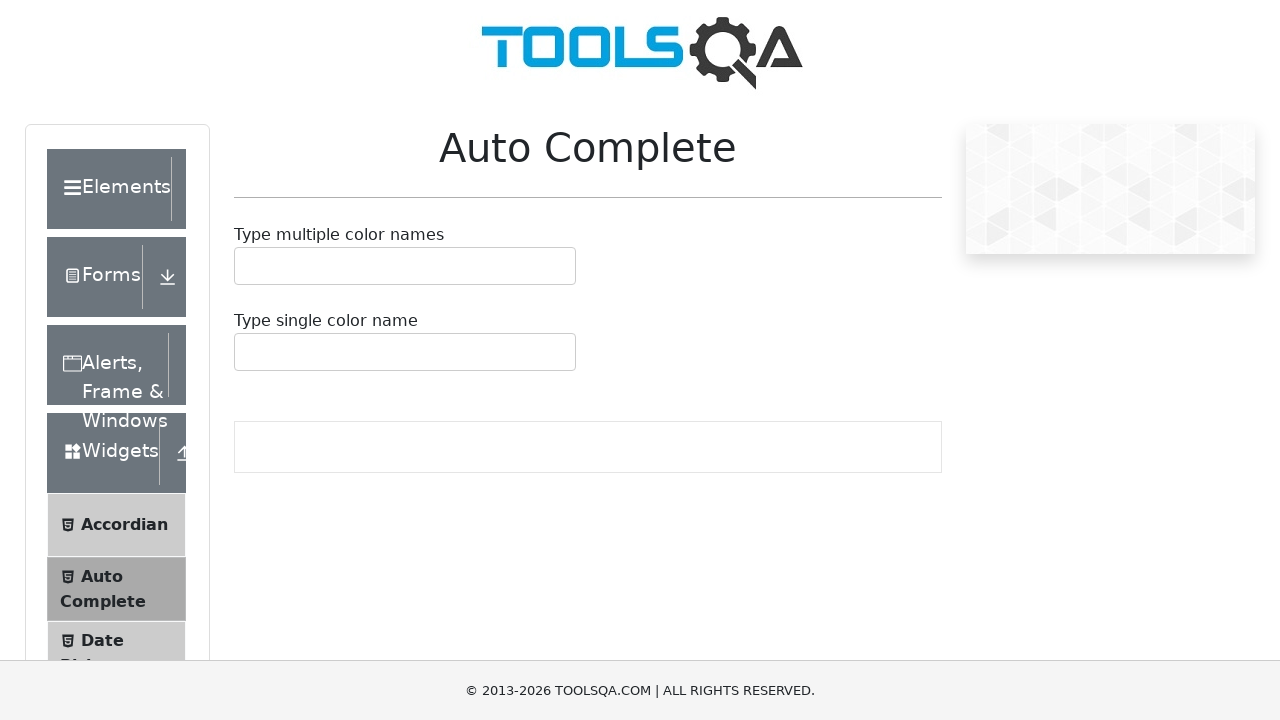

Clicked on the multi-select auto-complete input field at (247, 266) on #autoCompleteMultipleInput
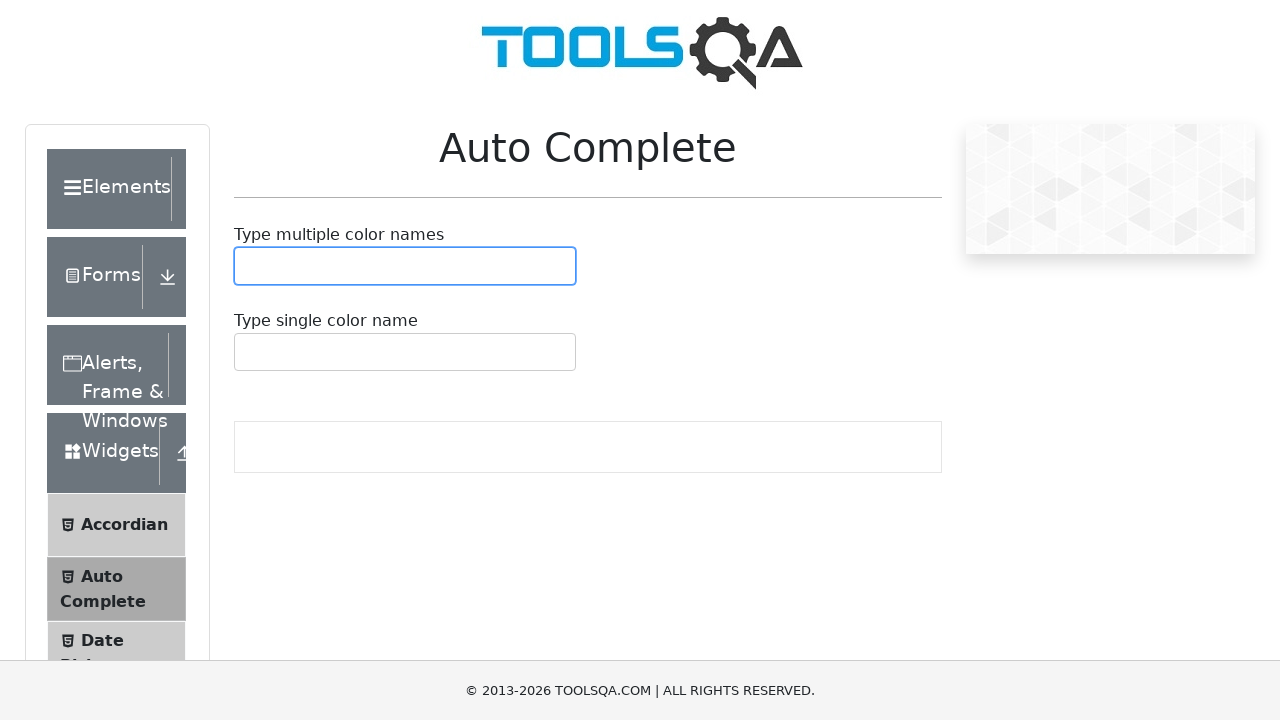

Pressed shift key down
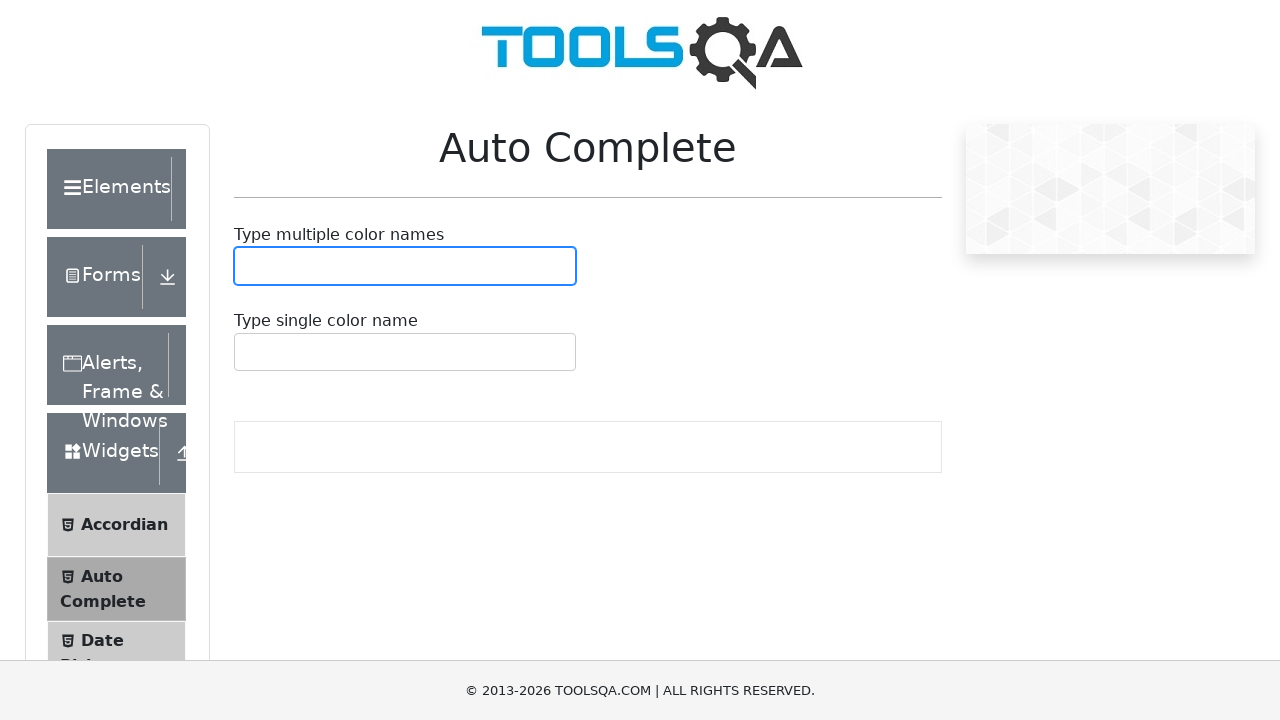

Pressed 'A' key with shift modifier for uppercase
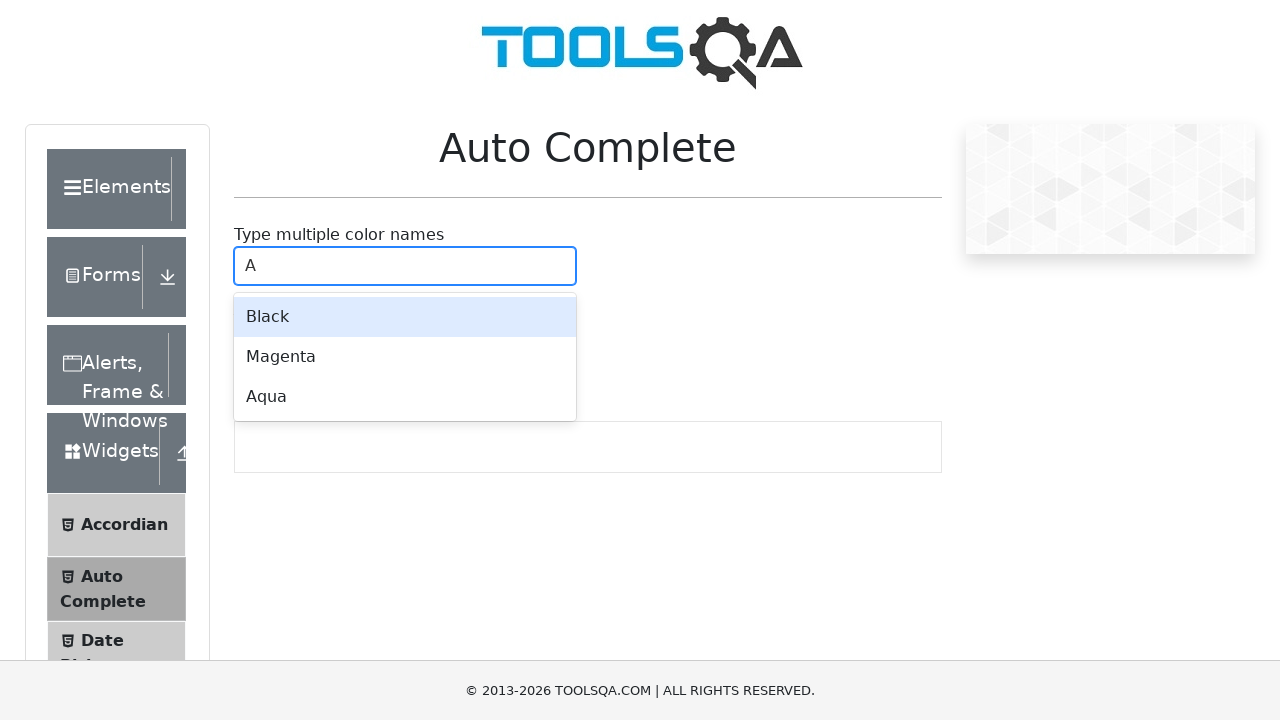

Released shift key
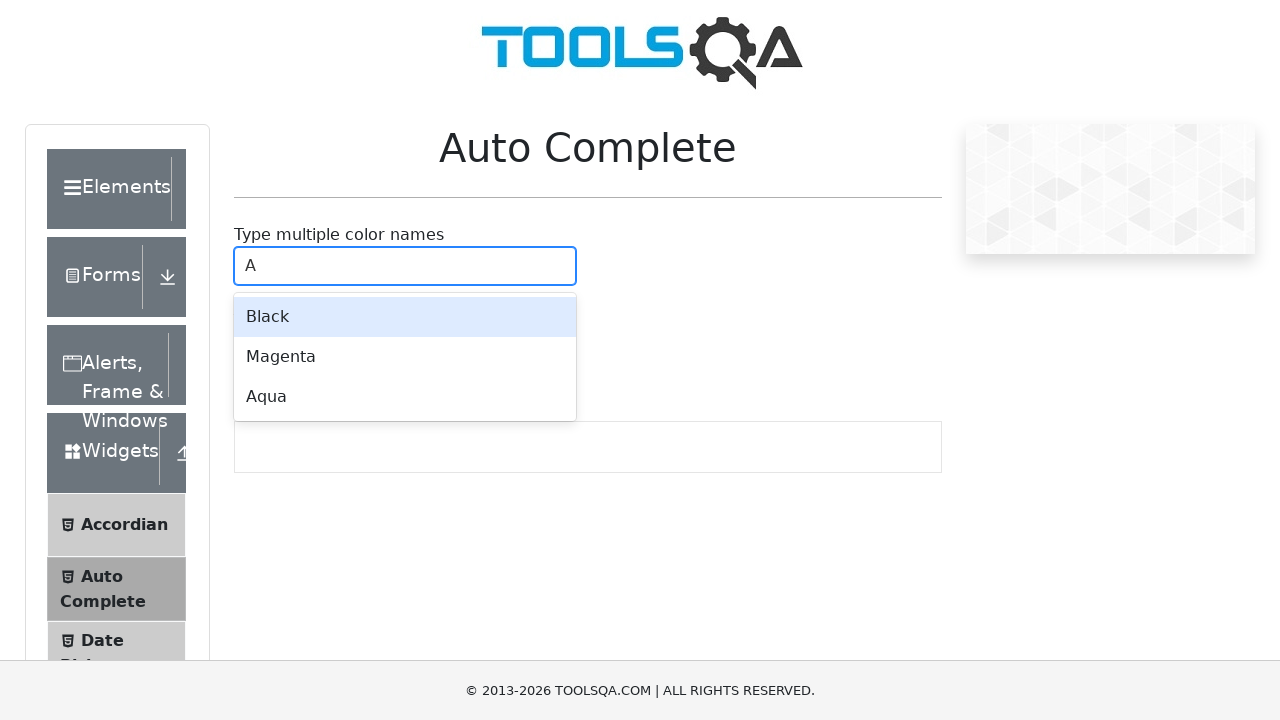

Typed 'slan' in lowercase, completing 'Aslan'
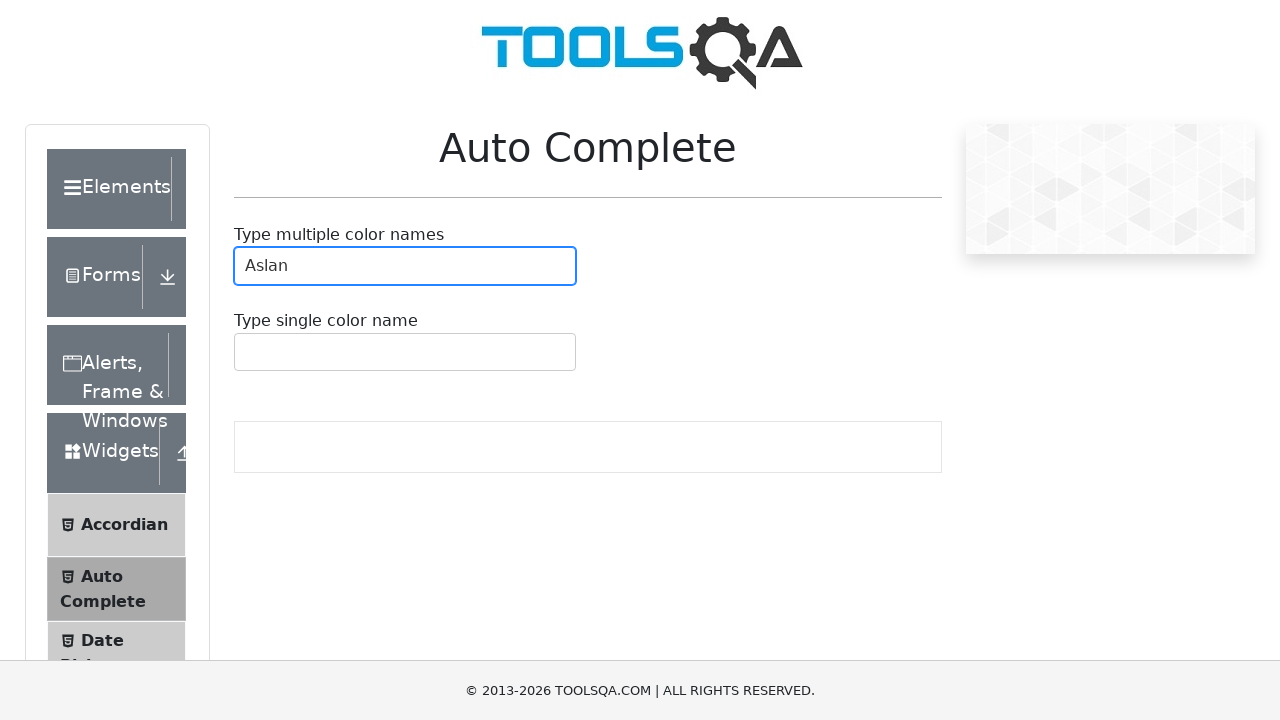

Waited 1 second to observe auto-complete results
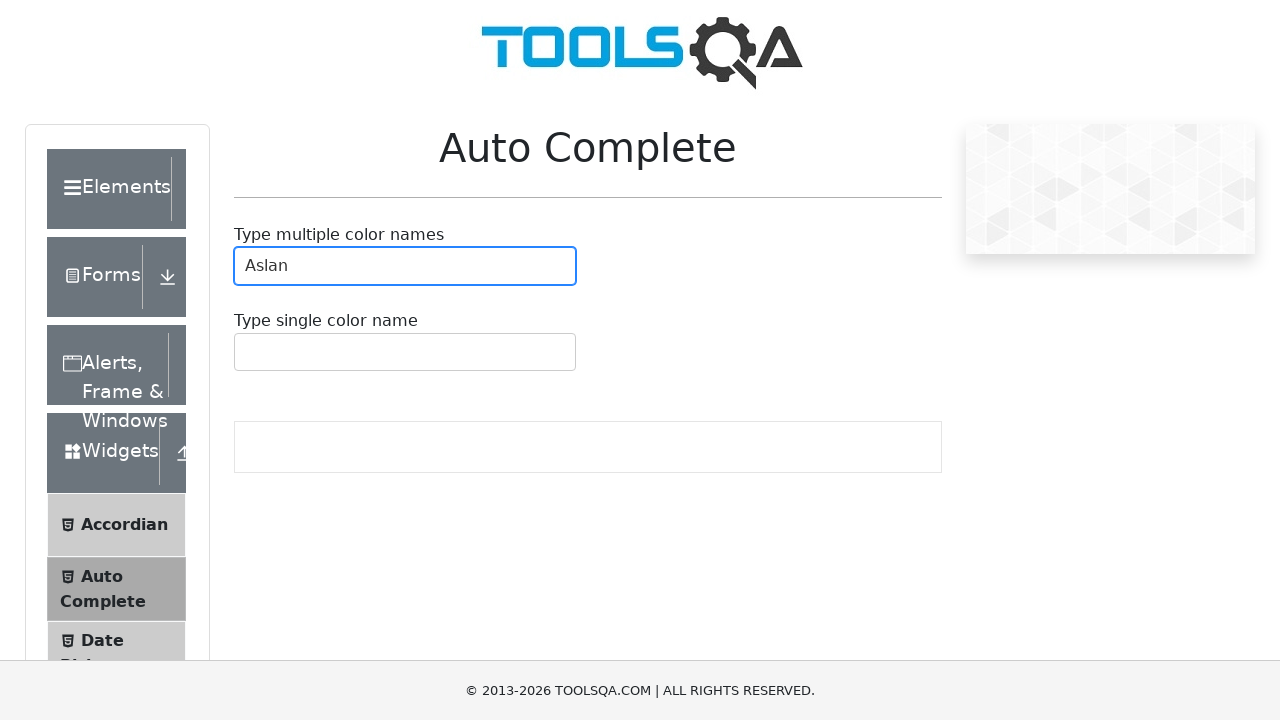

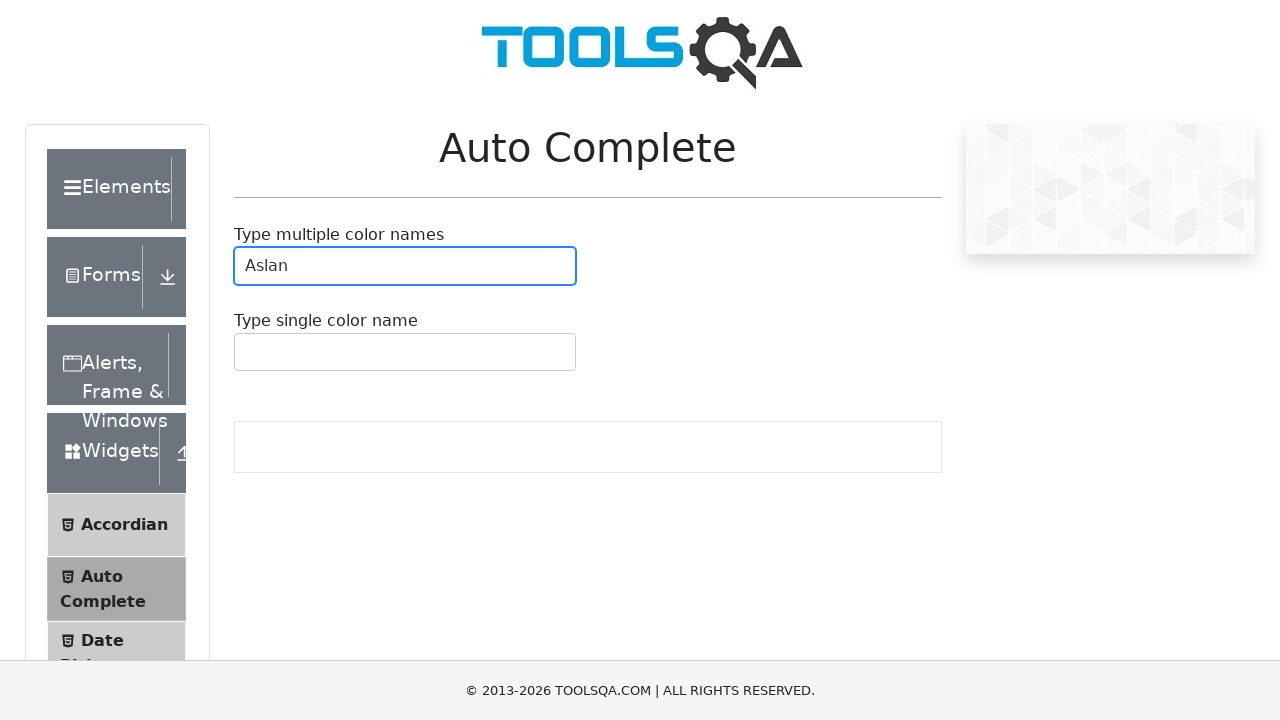